Tests navigation to the registration page by clicking the registration link on the homepage and verifying the URL changes to the registration page.

Starting URL: https://qa.koel.app/

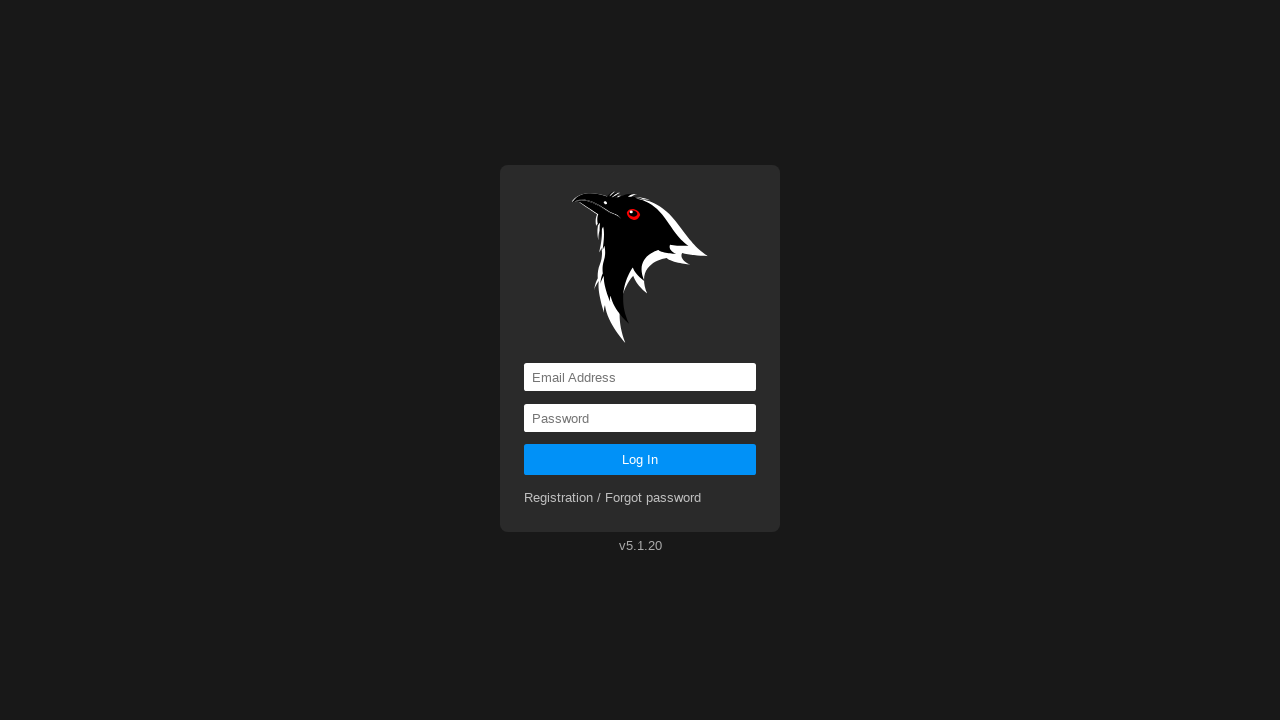

Clicked registration link on homepage at (613, 498) on a[href='registration']
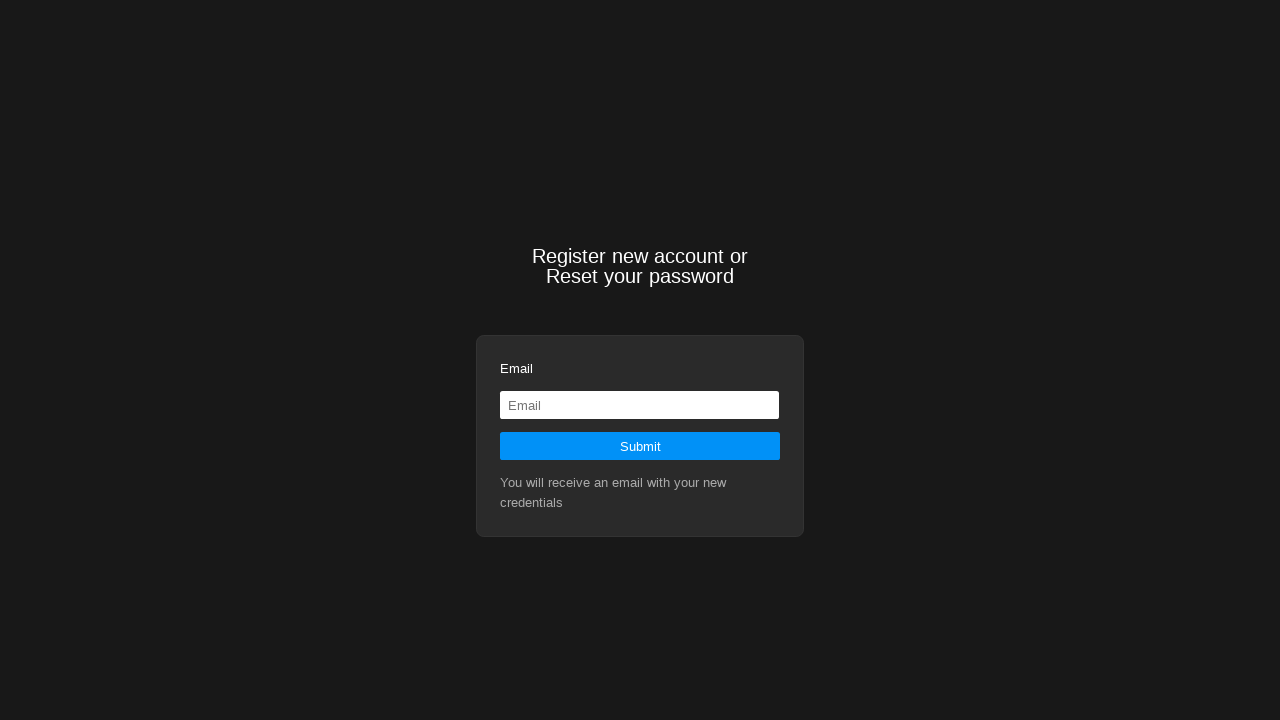

Waited for navigation to registration page URL
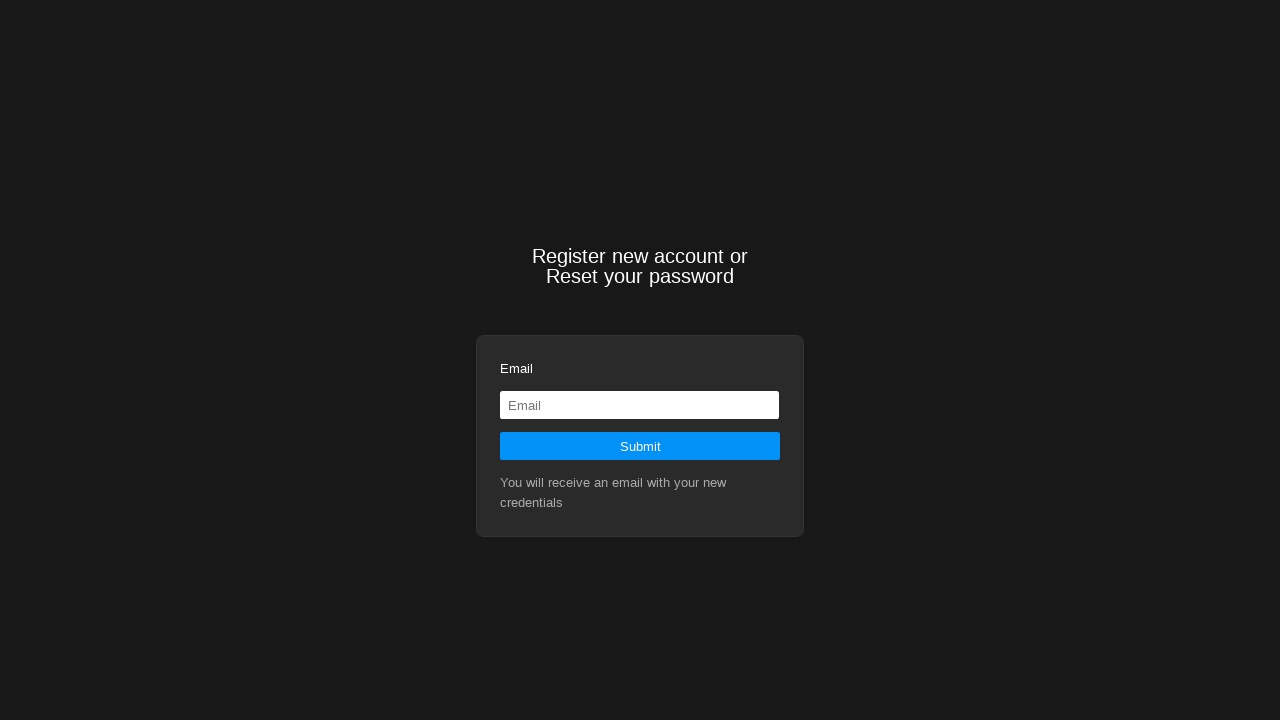

Verified current URL is https://qa.koel.app/registration
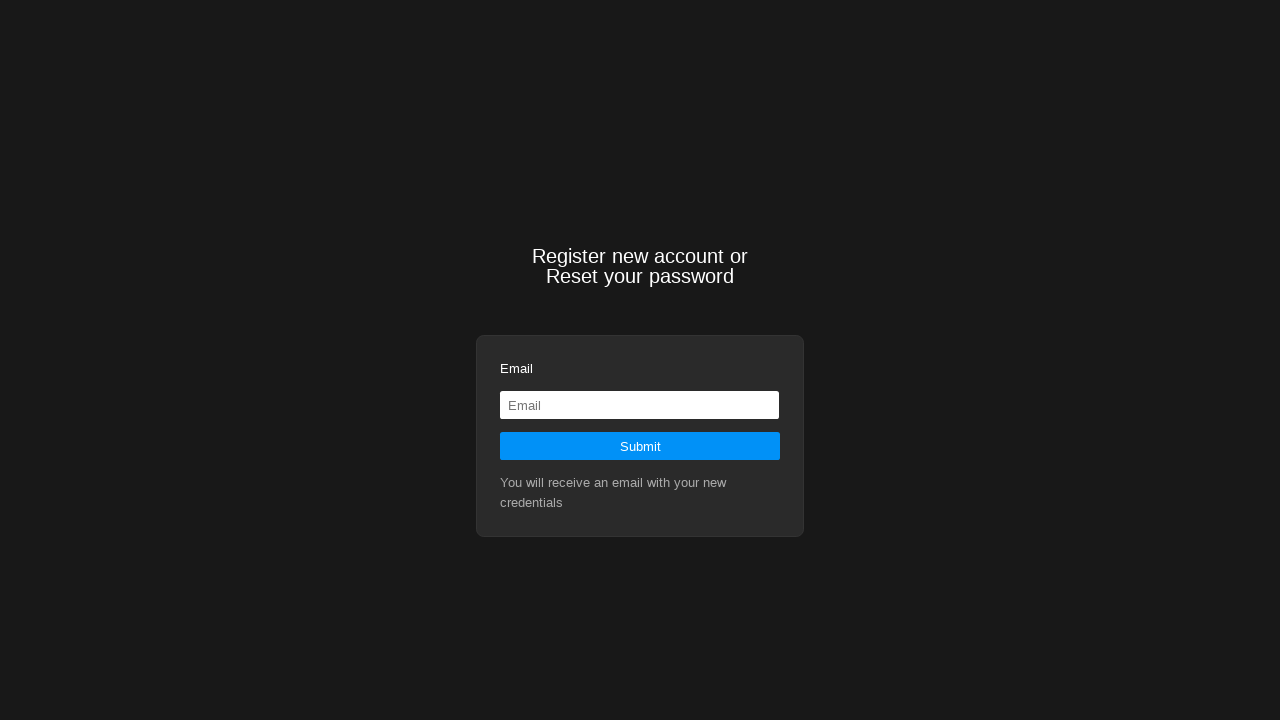

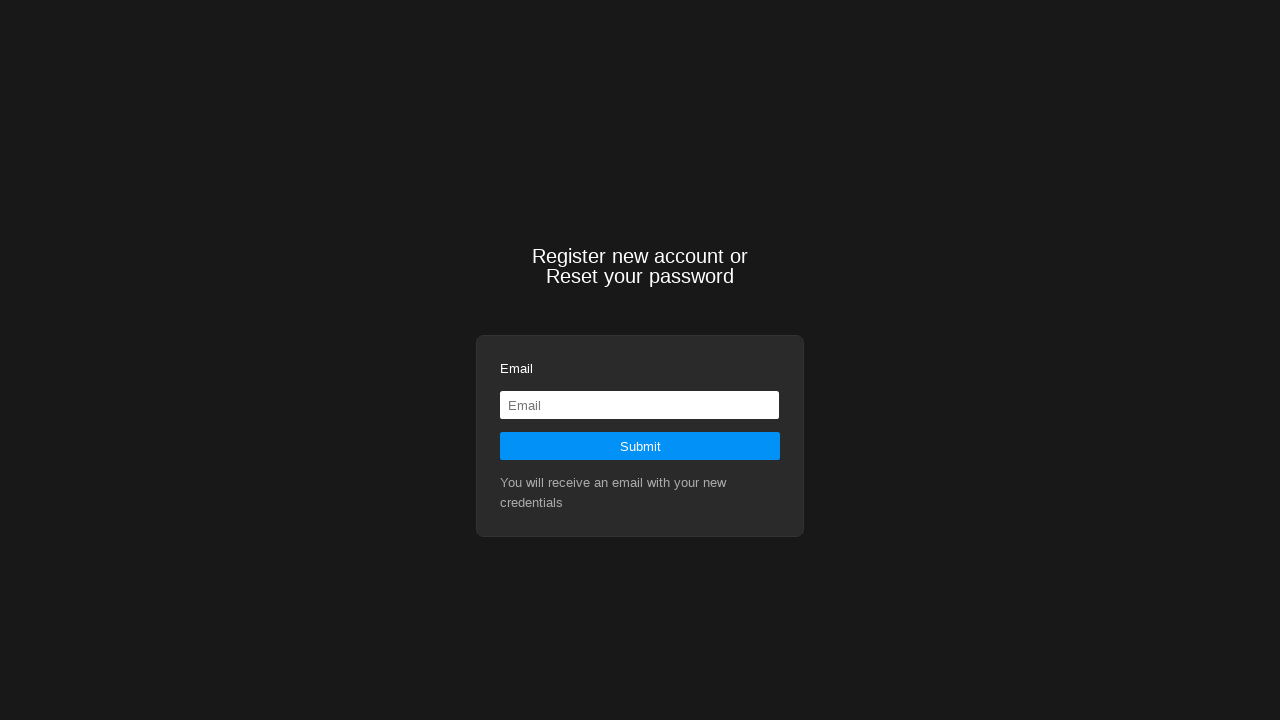